Tests progress bar functionality by starting and stopping the progress animation

Starting URL: https://demoqa.com/progress-bar

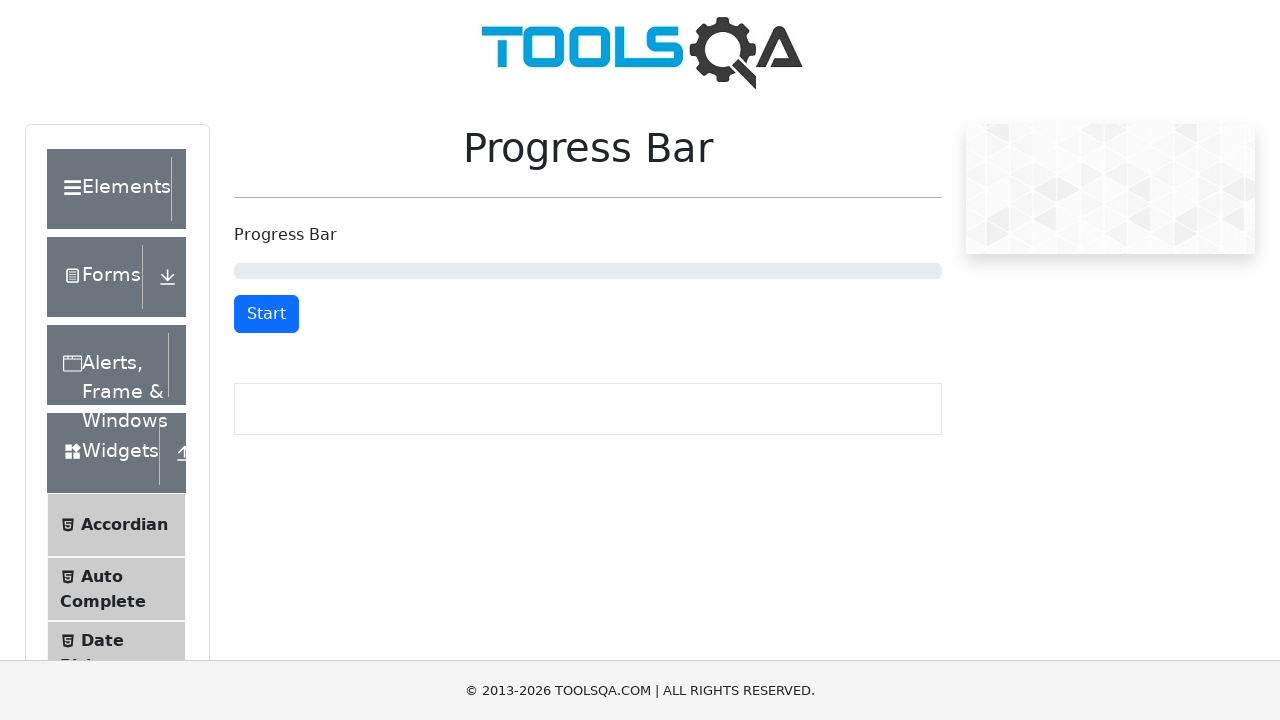

Clicked start button to begin progress bar animation at (266, 314) on #startStopButton
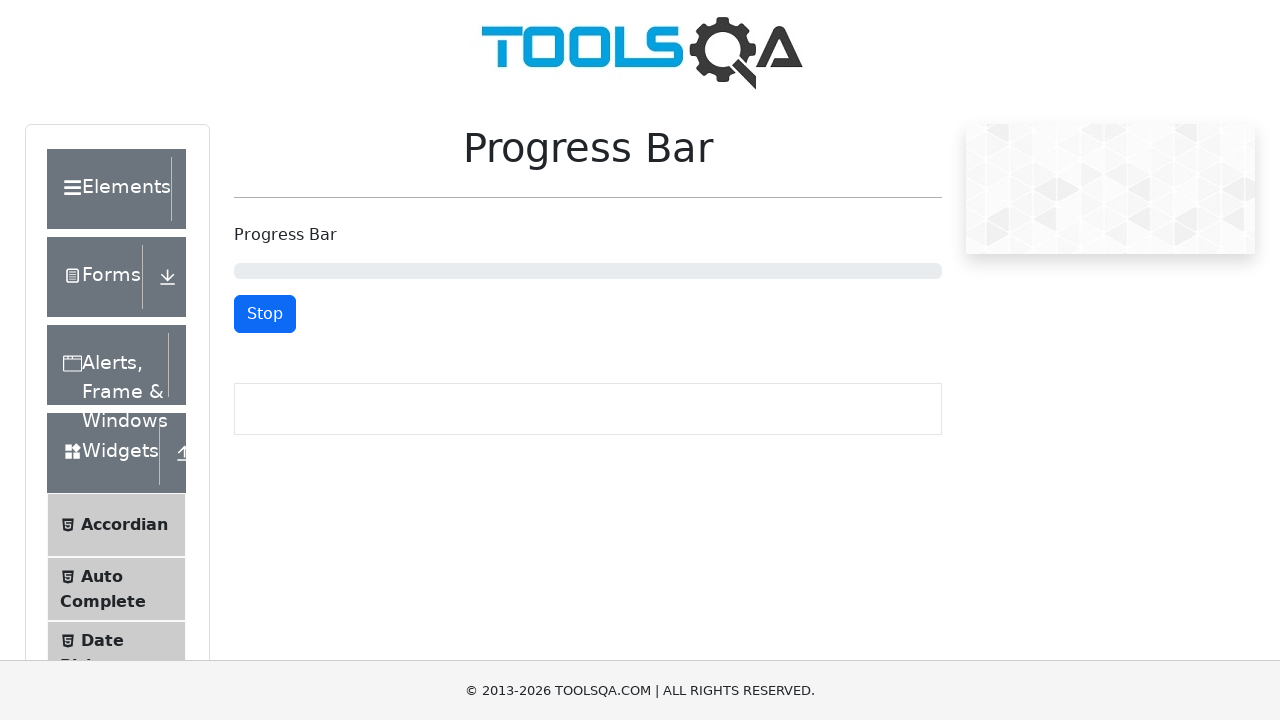

Waited 2 seconds for progress bar to advance
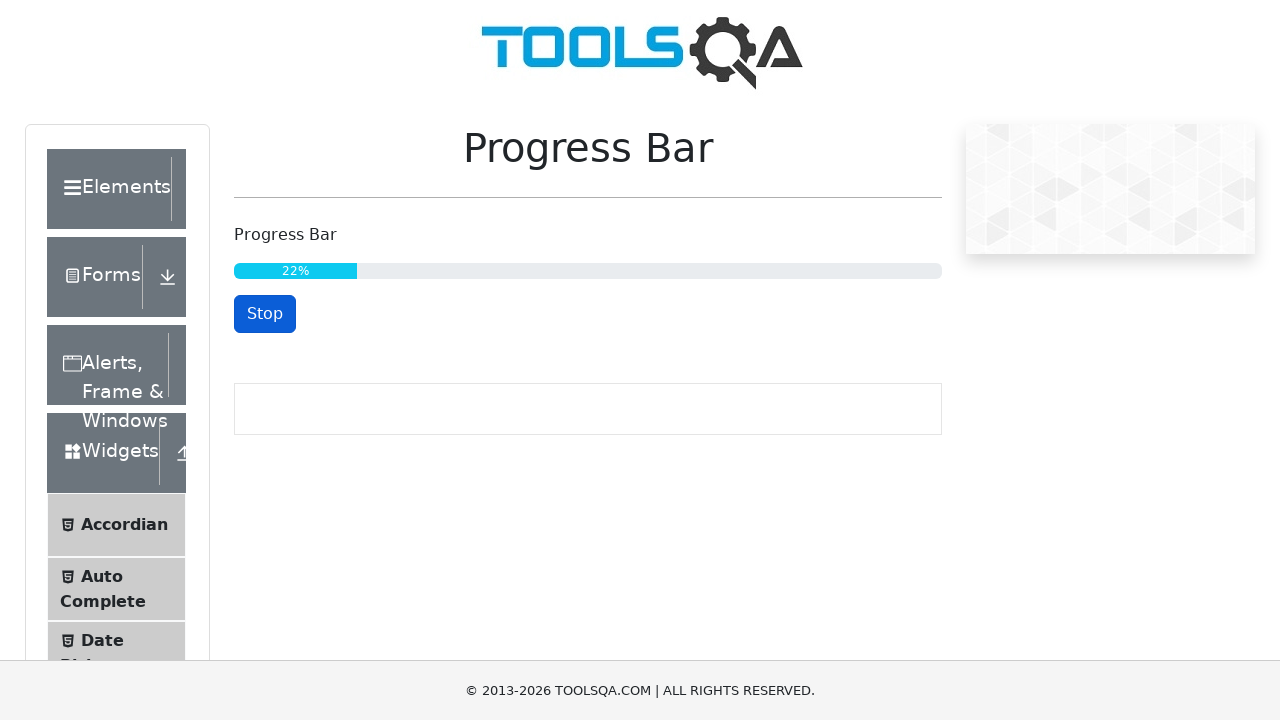

Clicked stop button to halt progress bar animation at (265, 314) on #startStopButton
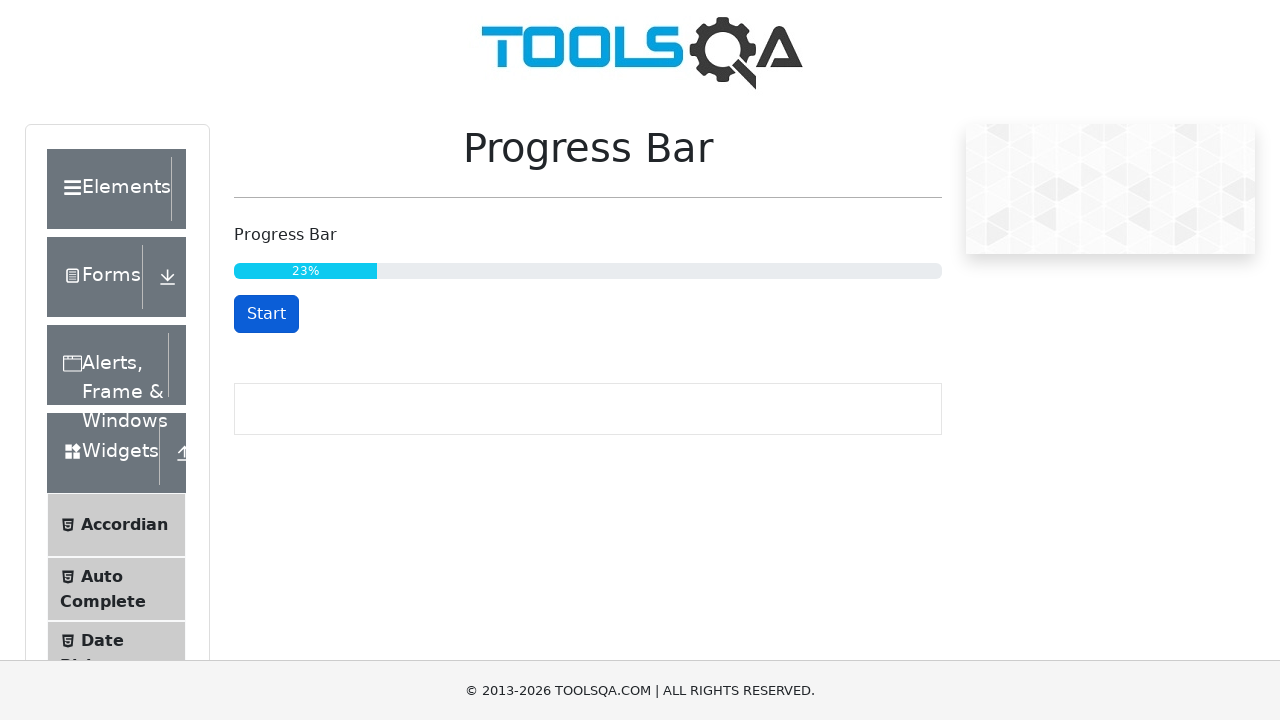

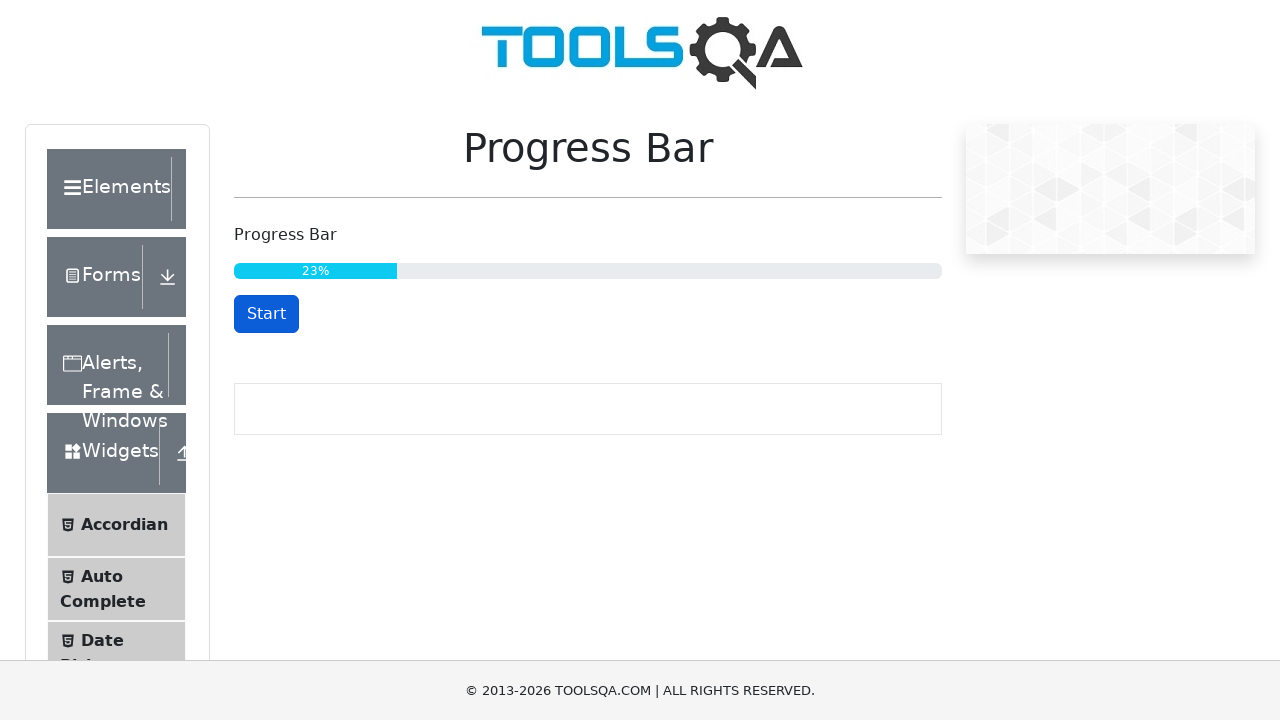